Navigates to the KTM India website and verifies that the current URL matches the expected URL after page load.

Starting URL: https://www.ktmindia.com/

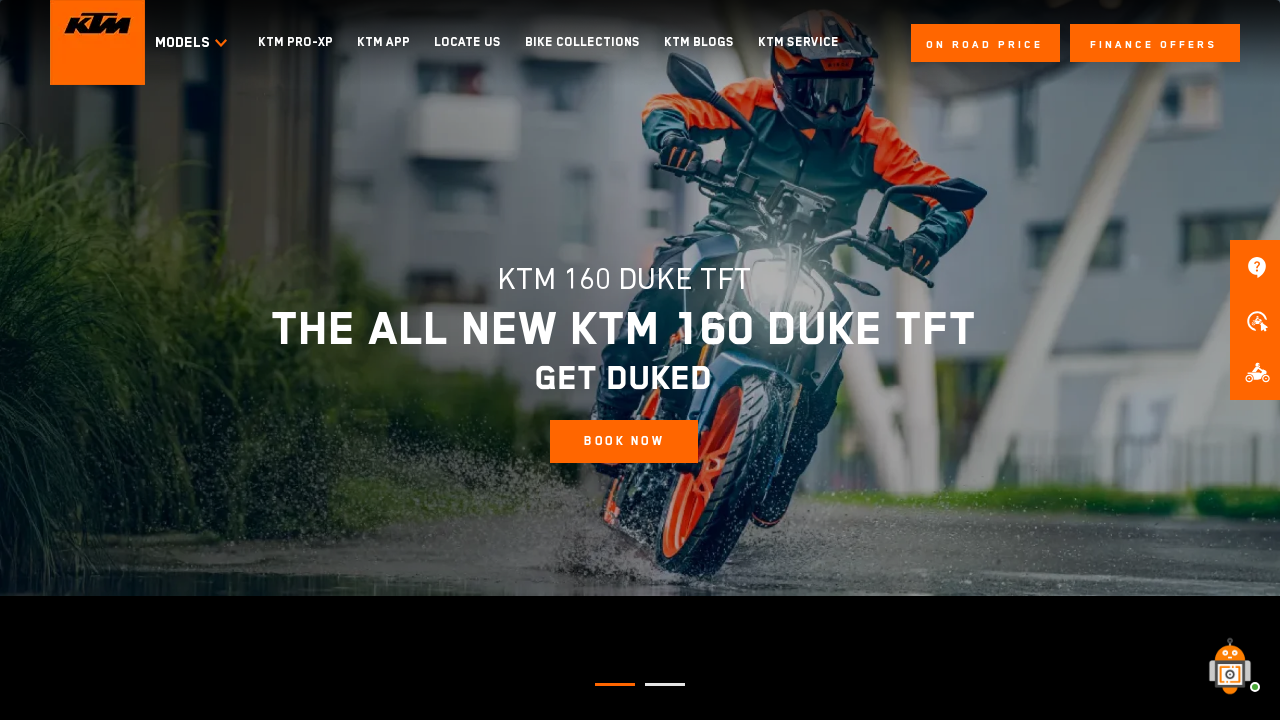

Waited for page load state to complete
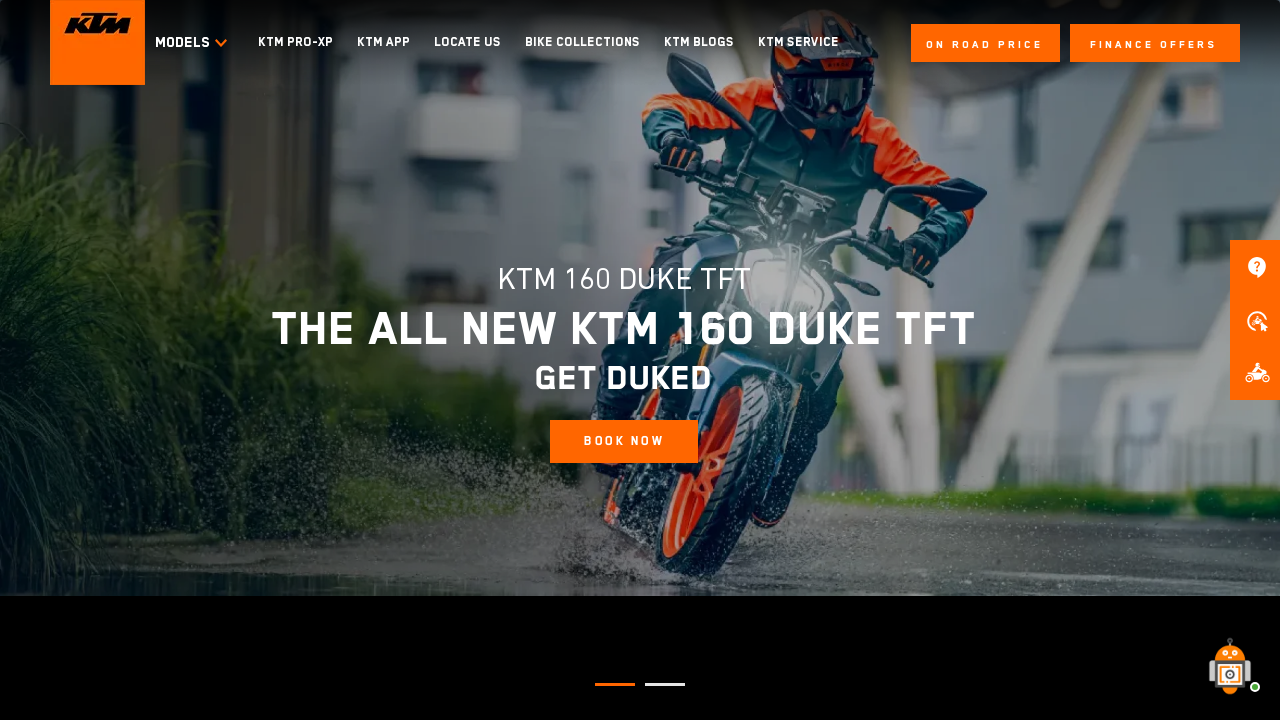

Verified current URL matches expected URL https://www.ktmindia.com/
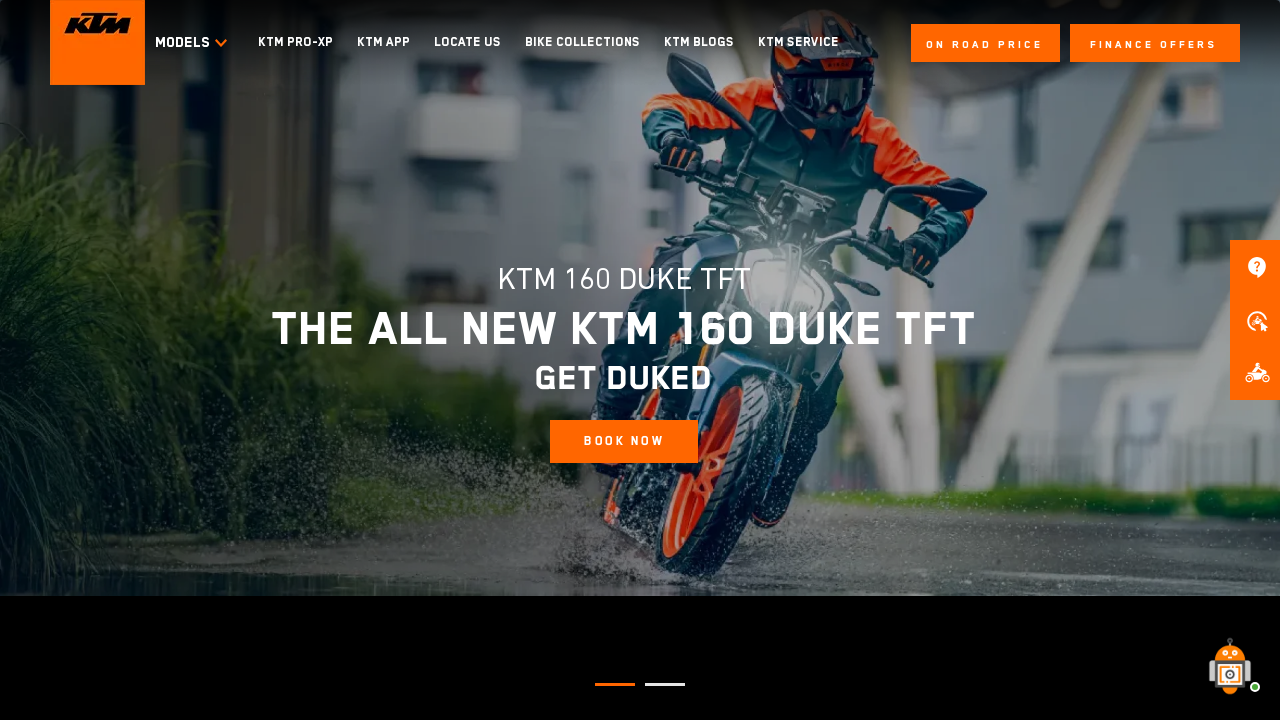

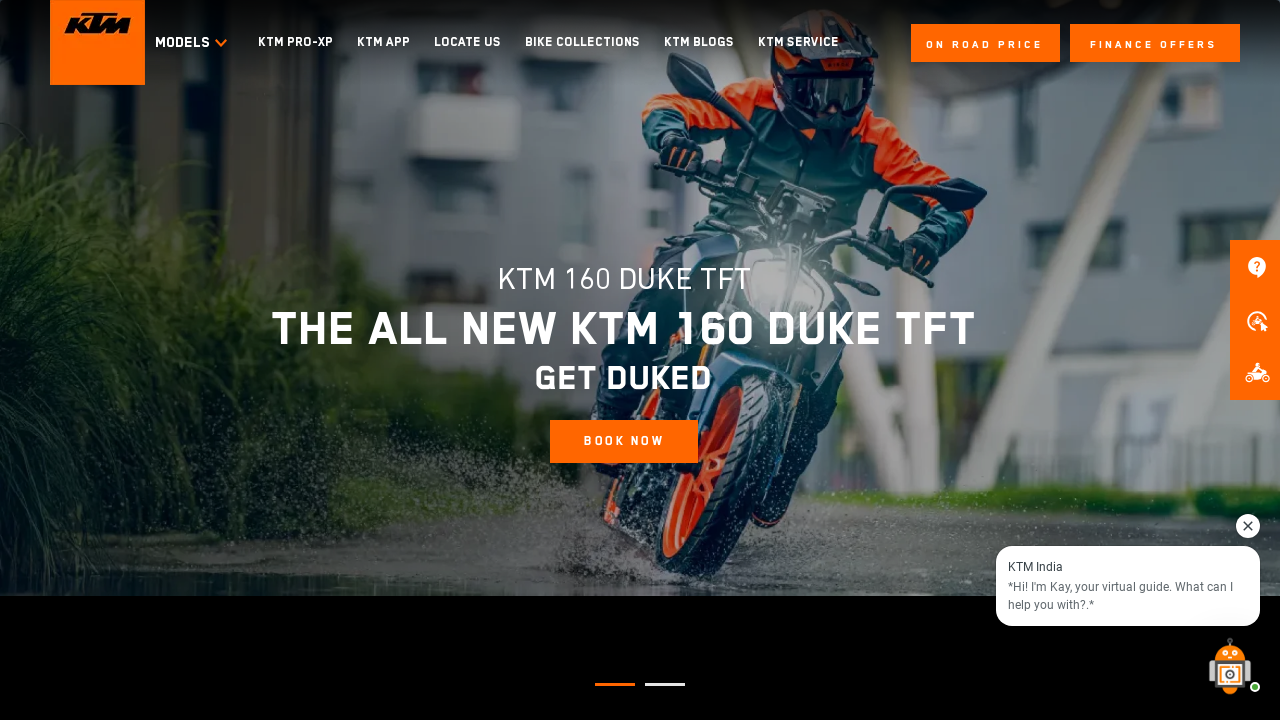